Tests that the complete all checkbox updates state when individual items are completed or cleared

Starting URL: https://demo.playwright.dev/todomvc

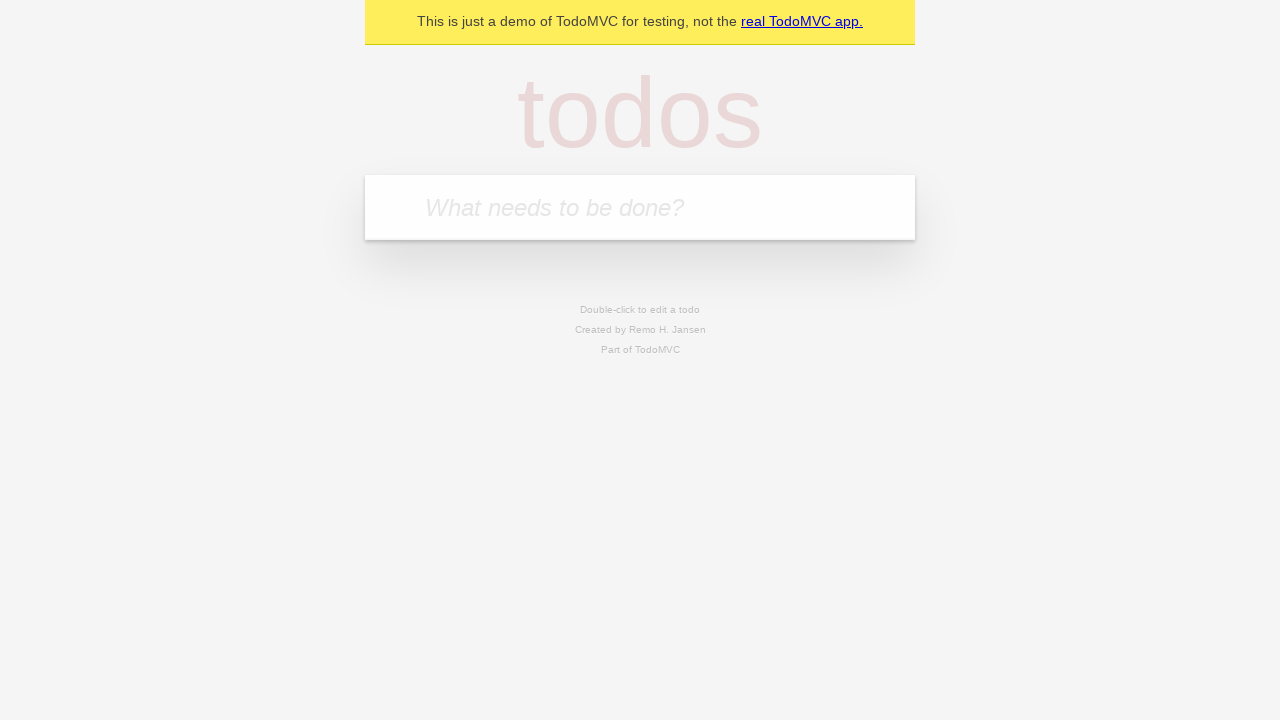

Filled new todo input with 'buy some cheese' on internal:attr=[placeholder="What needs to be done?"i]
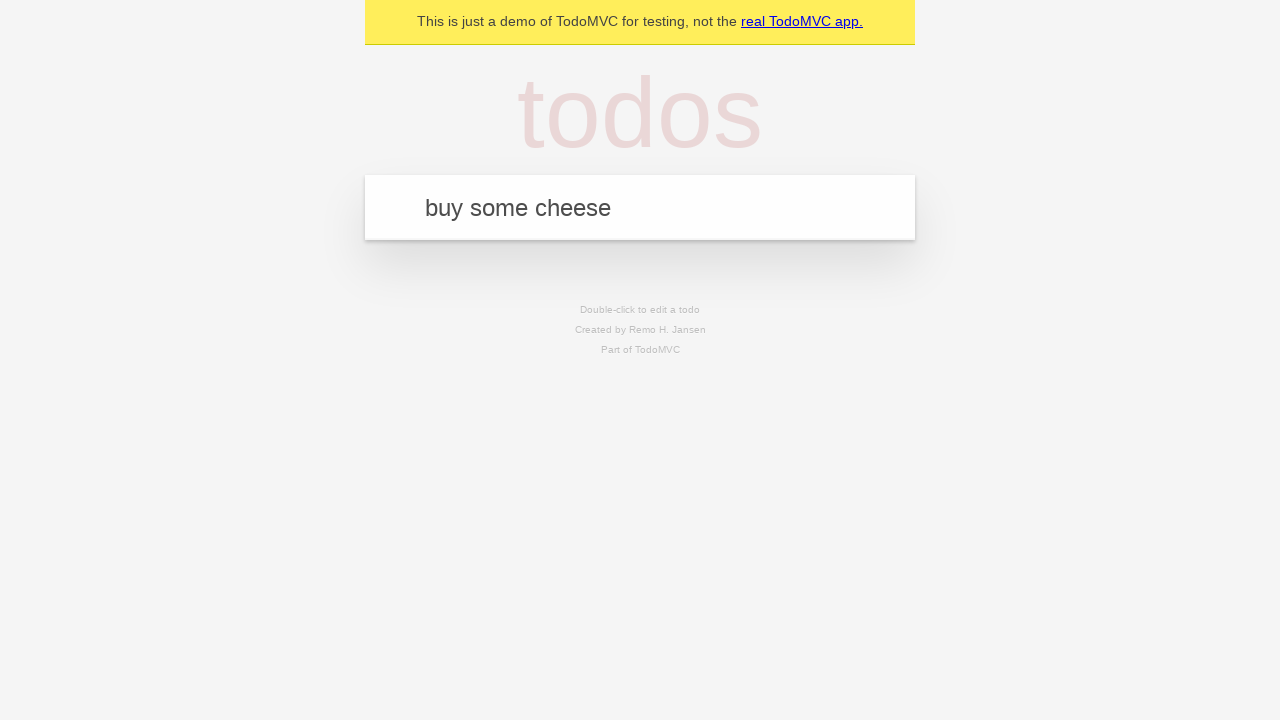

Pressed Enter to add first todo on internal:attr=[placeholder="What needs to be done?"i]
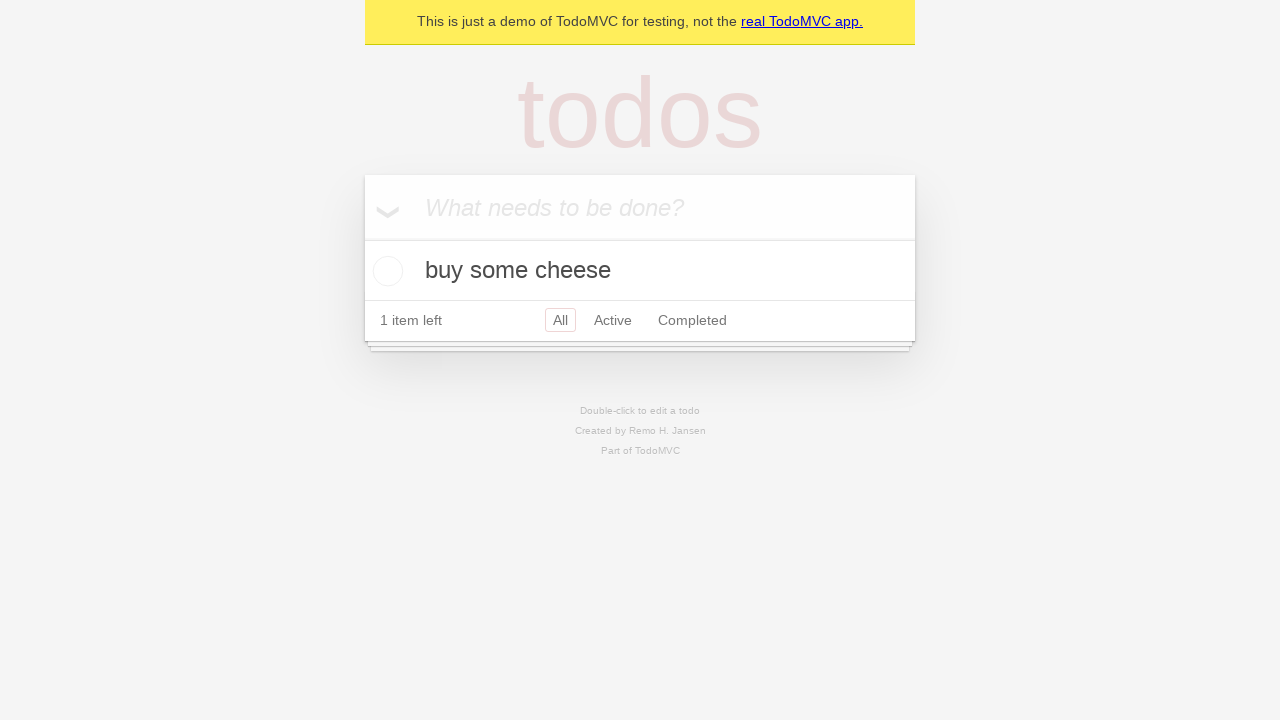

Filled new todo input with 'feed the cat' on internal:attr=[placeholder="What needs to be done?"i]
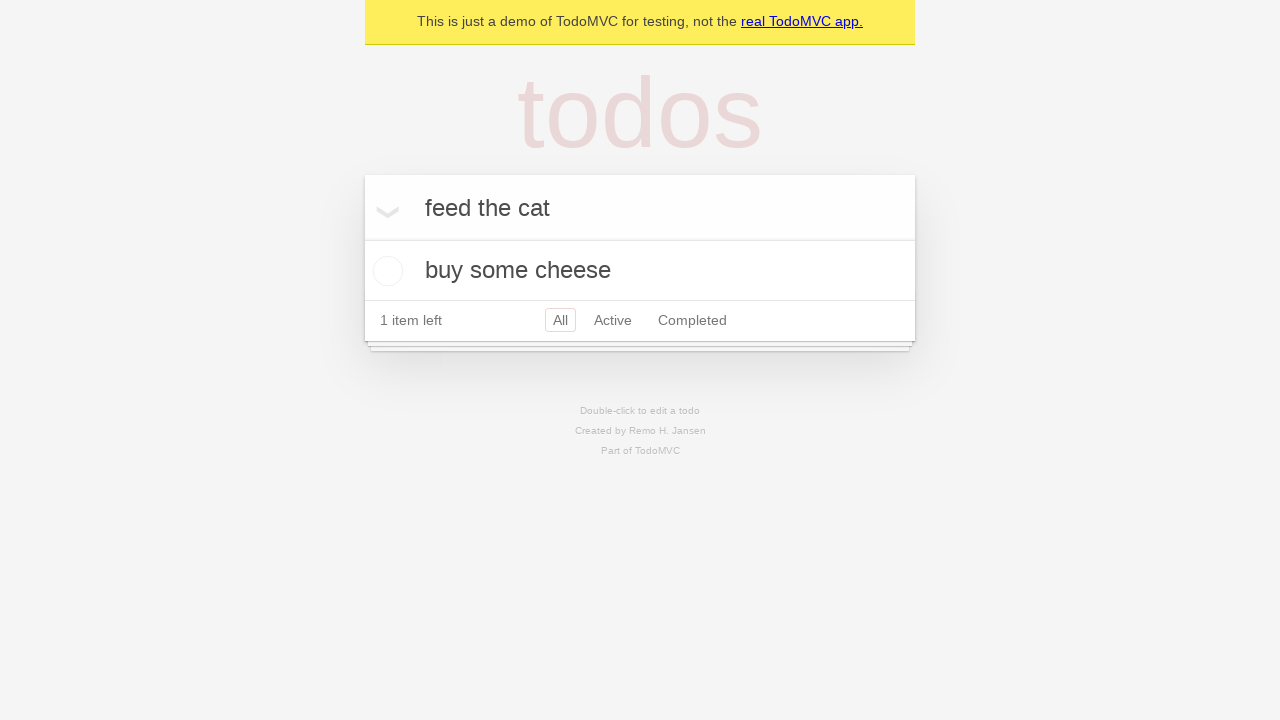

Pressed Enter to add second todo on internal:attr=[placeholder="What needs to be done?"i]
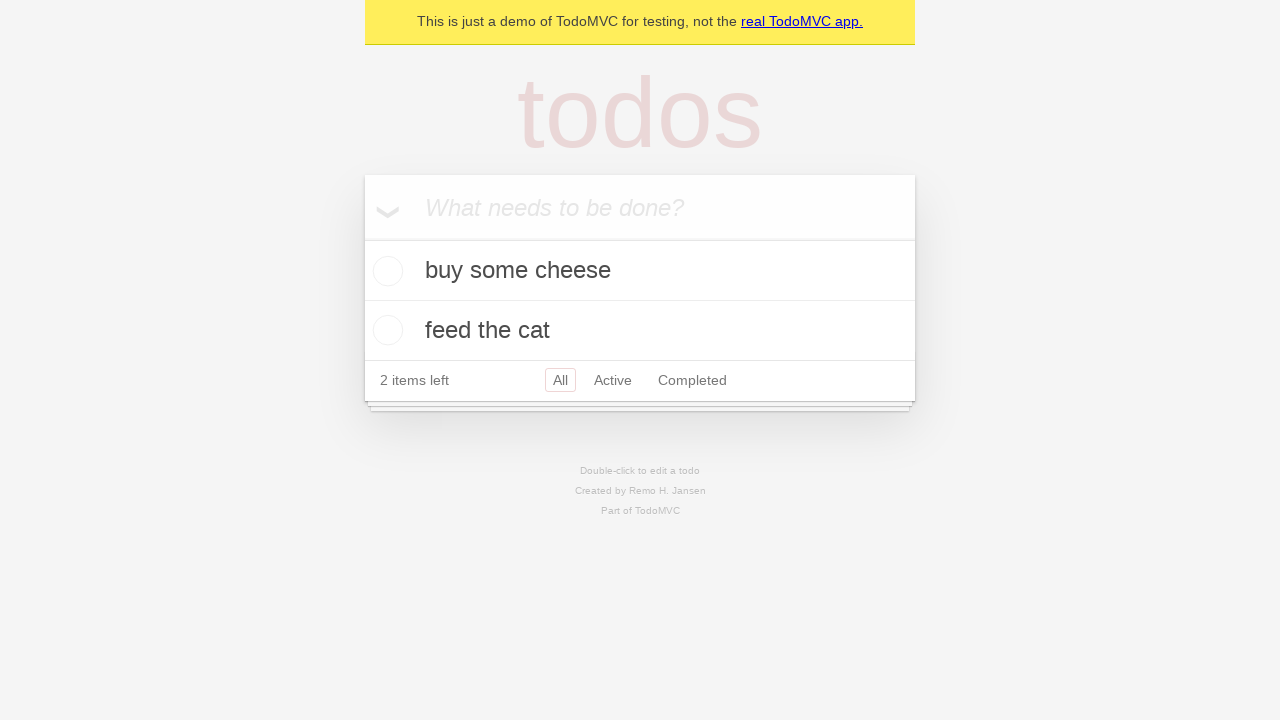

Filled new todo input with 'book a doctors appointment' on internal:attr=[placeholder="What needs to be done?"i]
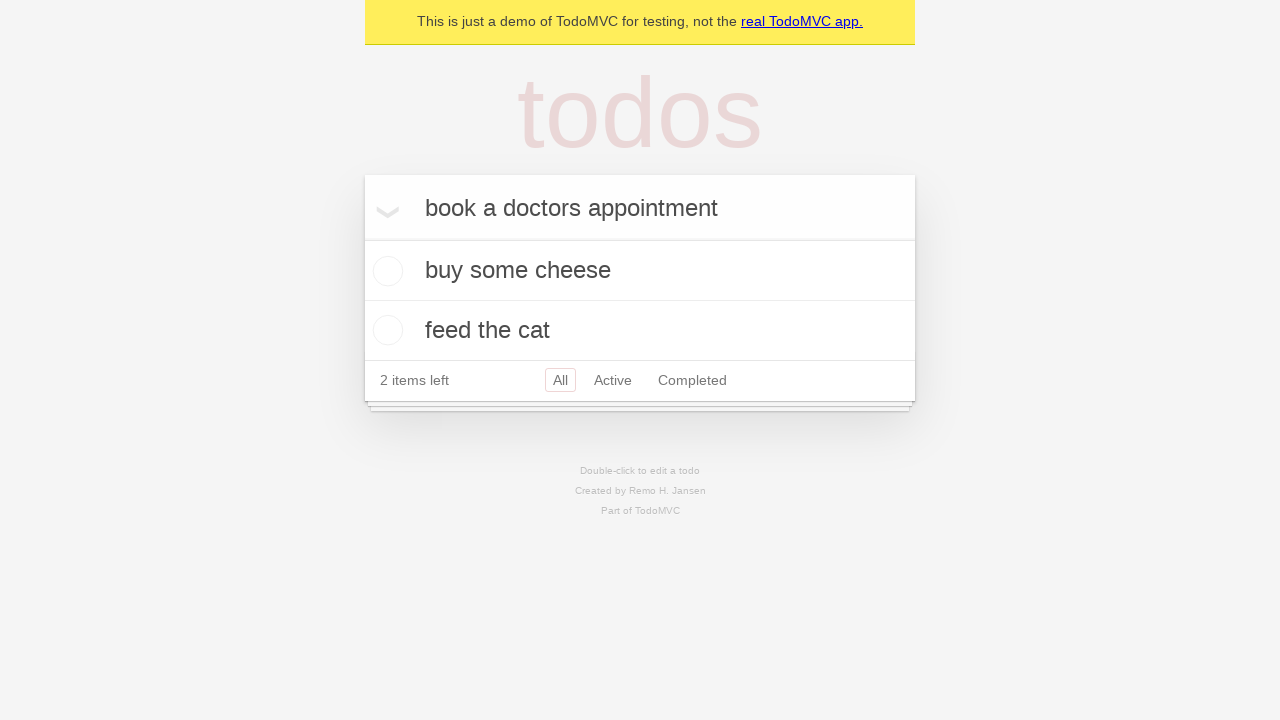

Pressed Enter to add third todo on internal:attr=[placeholder="What needs to be done?"i]
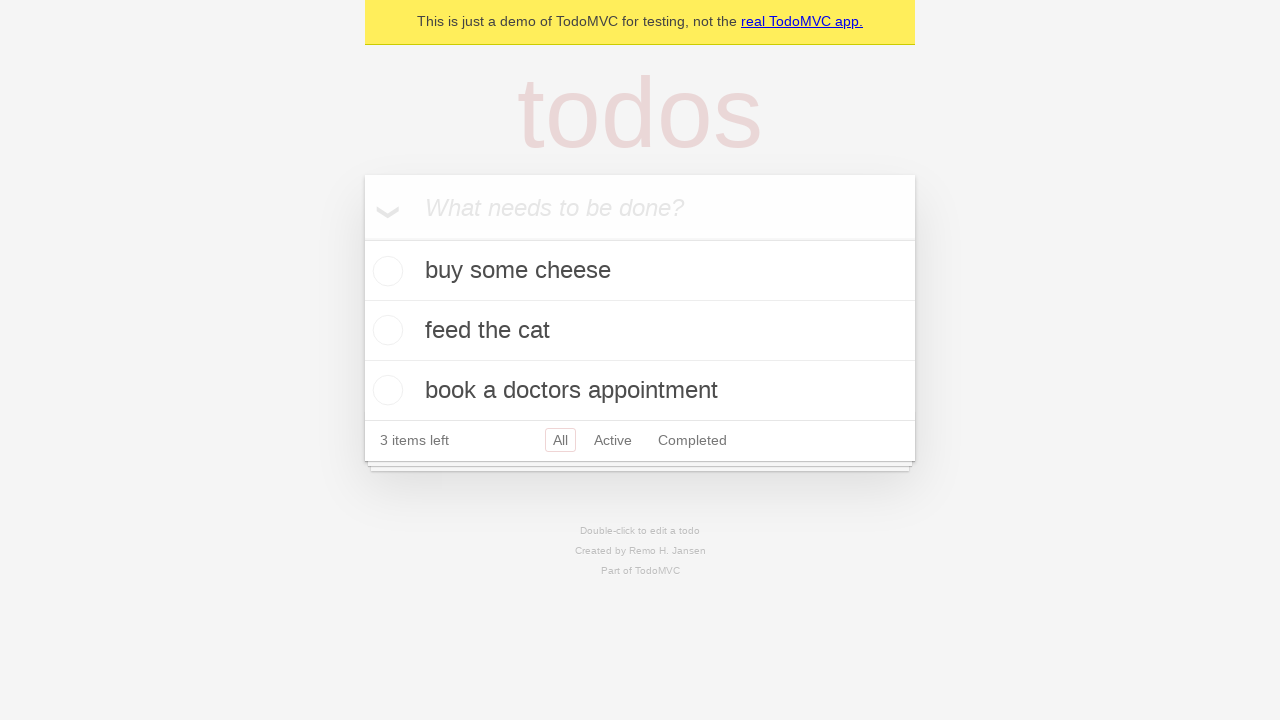

Checked 'Mark all as complete' checkbox to complete all todos at (362, 238) on internal:label="Mark all as complete"i
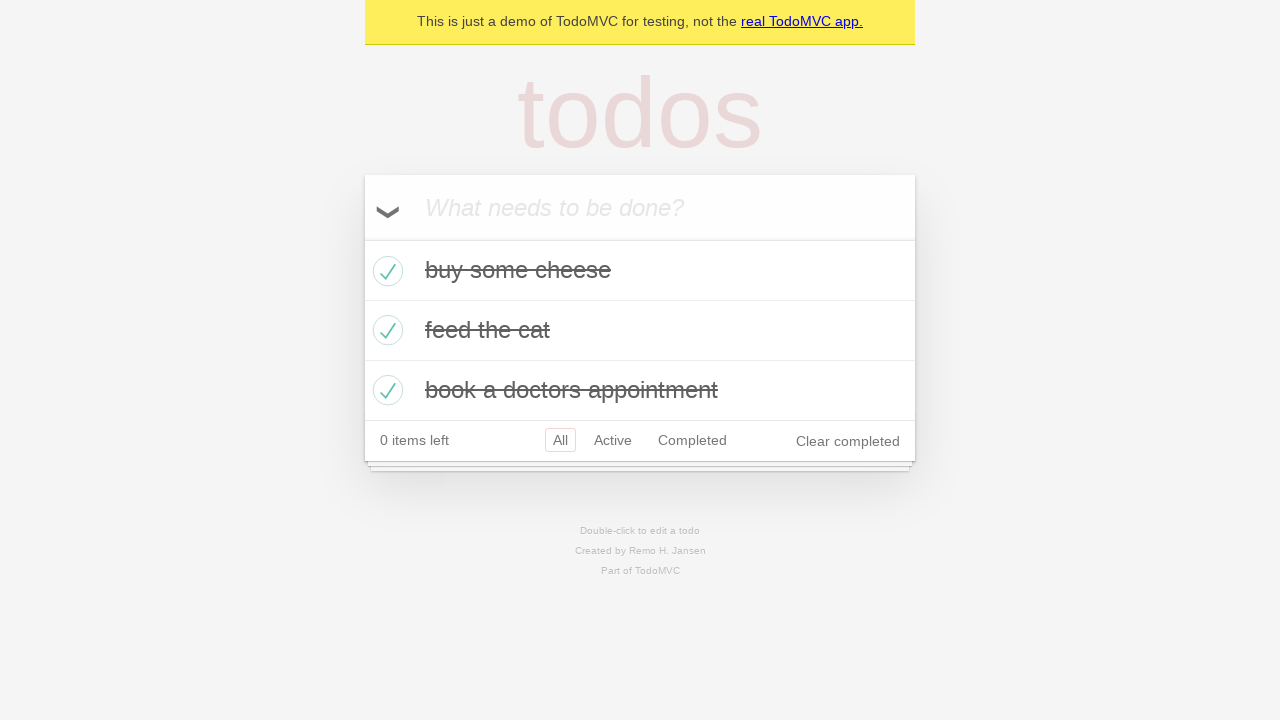

Unchecked the first todo item at (385, 271) on internal:testid=[data-testid="todo-item"s] >> nth=0 >> internal:role=checkbox
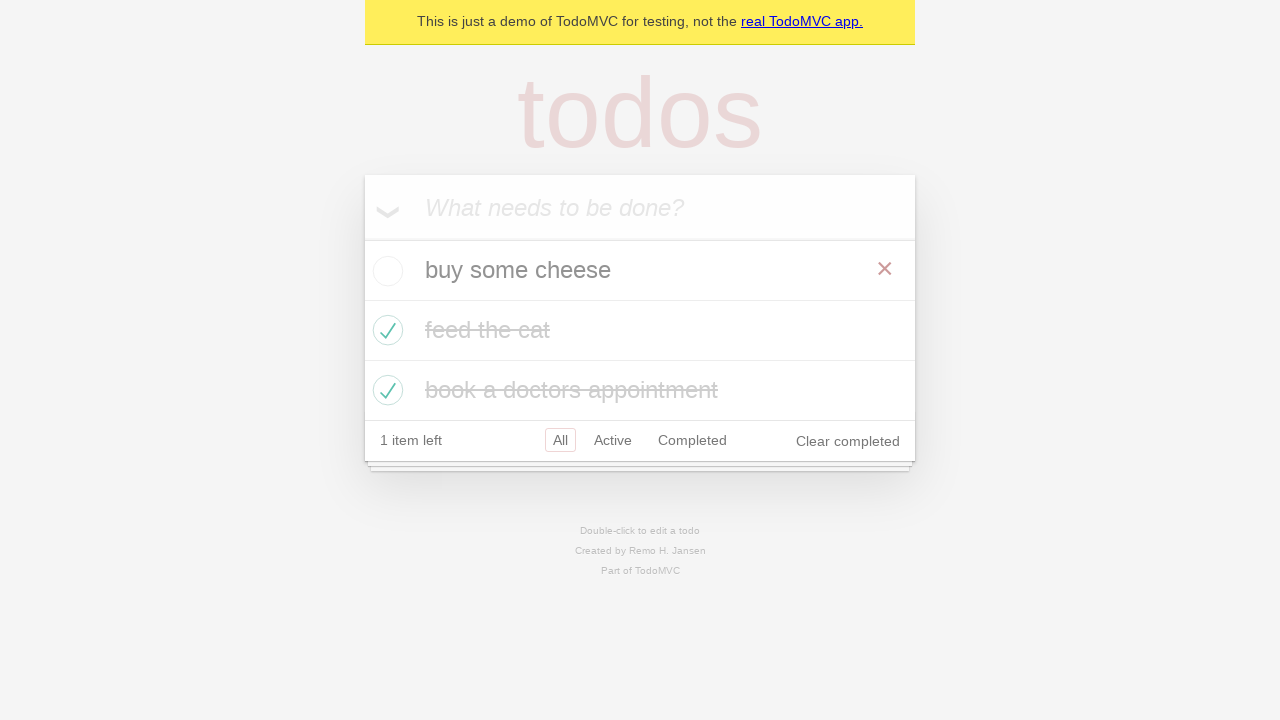

Checked the first todo item again at (385, 271) on internal:testid=[data-testid="todo-item"s] >> nth=0 >> internal:role=checkbox
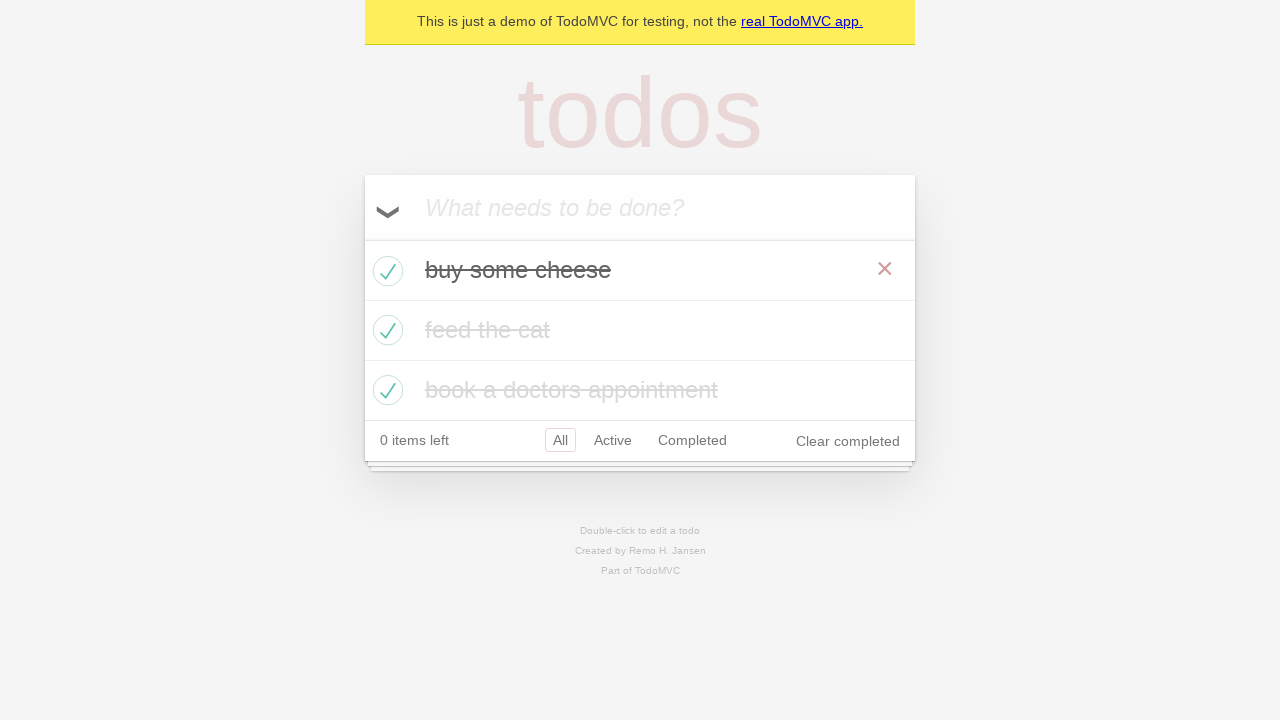

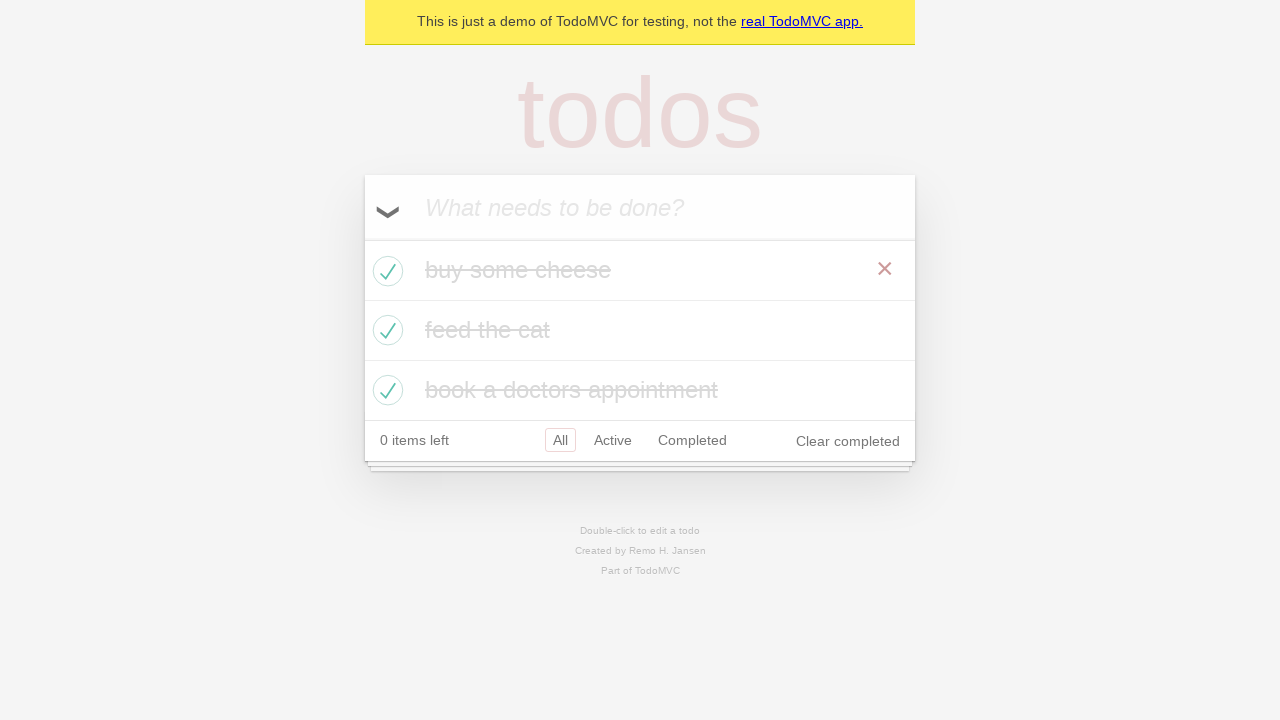